Tests navigation to About page using the About link in the main menu

Starting URL: https://webshop-agil-testautomatiserare.netlify.app

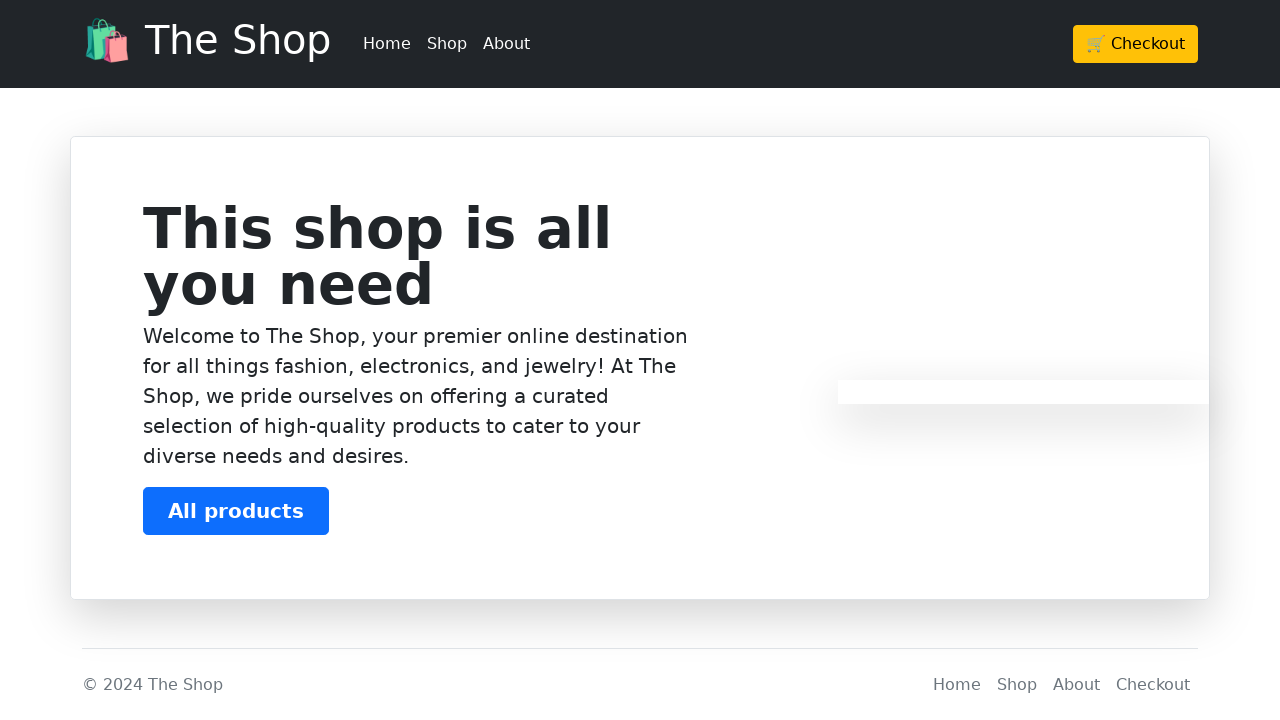

About link in main menu is visible
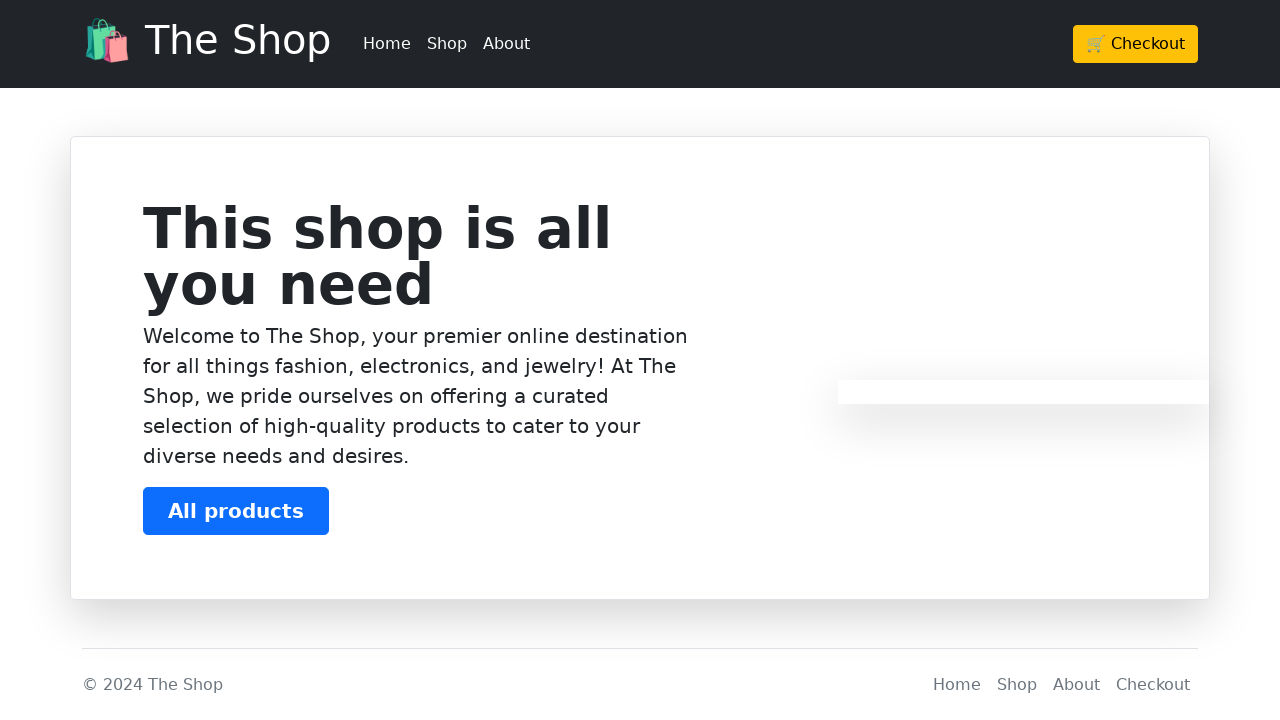

Clicked About link in main menu at (506, 44) on header div div ul li:nth-child(3)
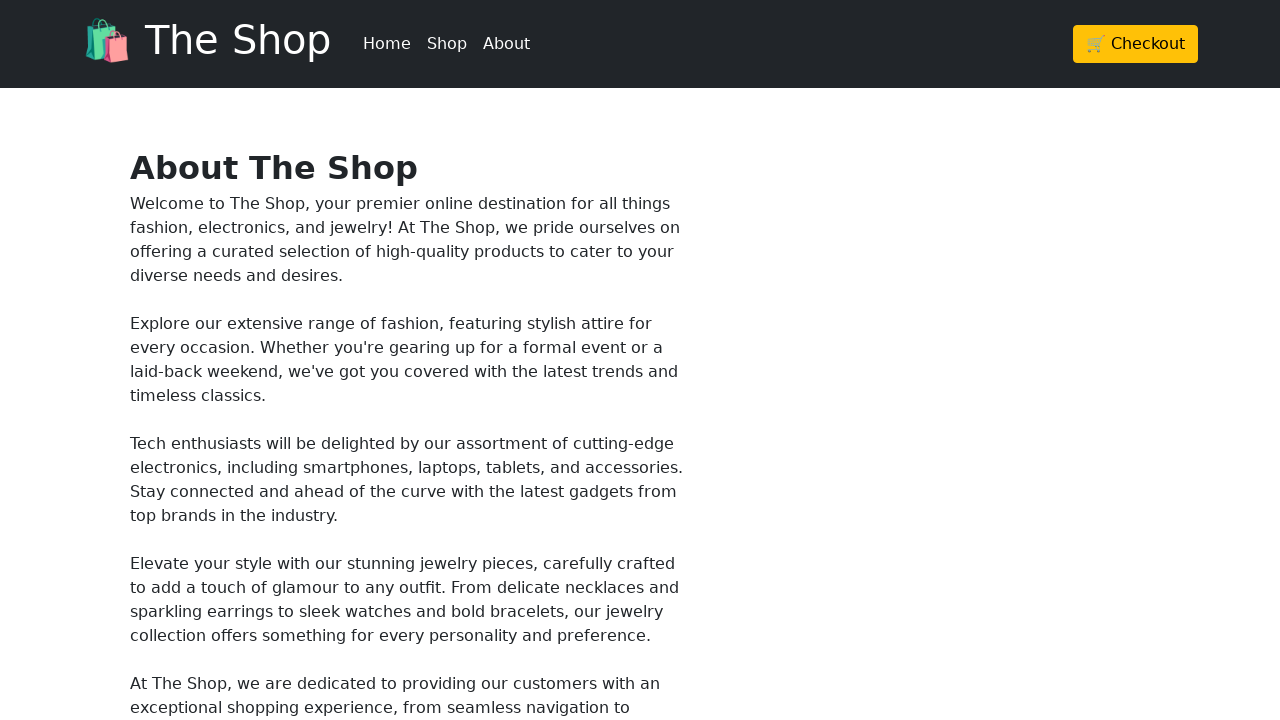

Successfully navigated to About page
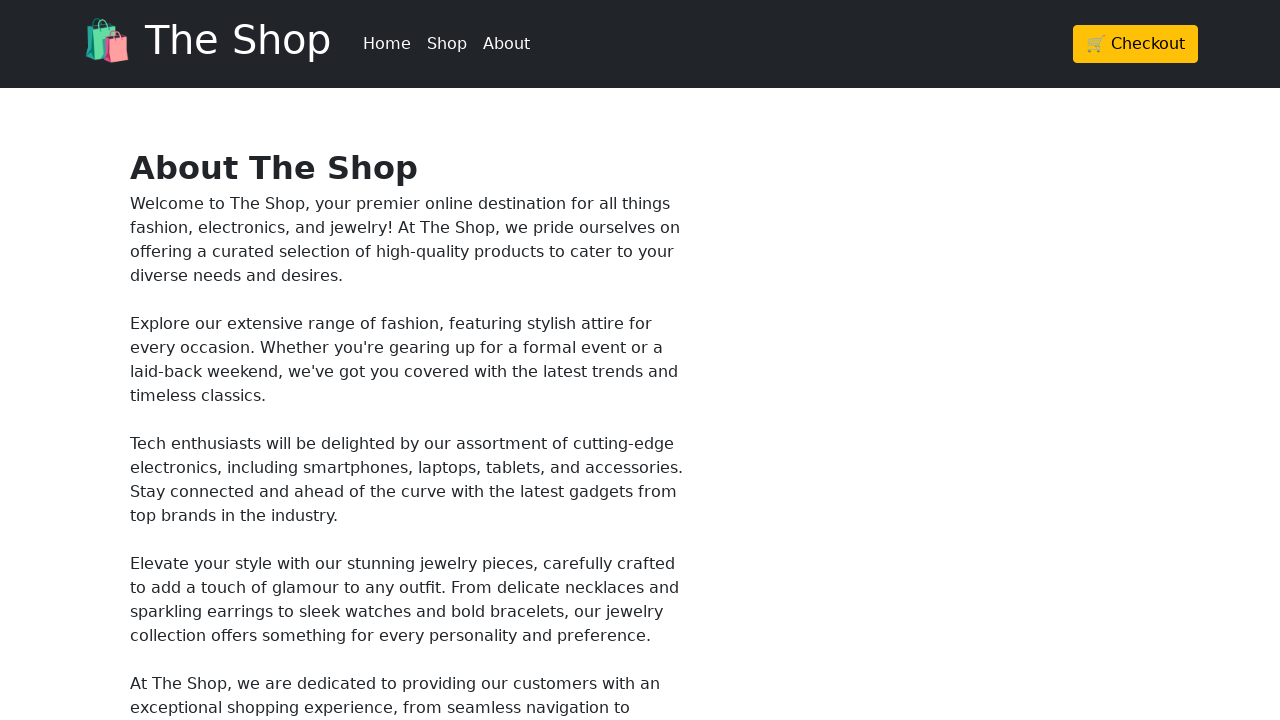

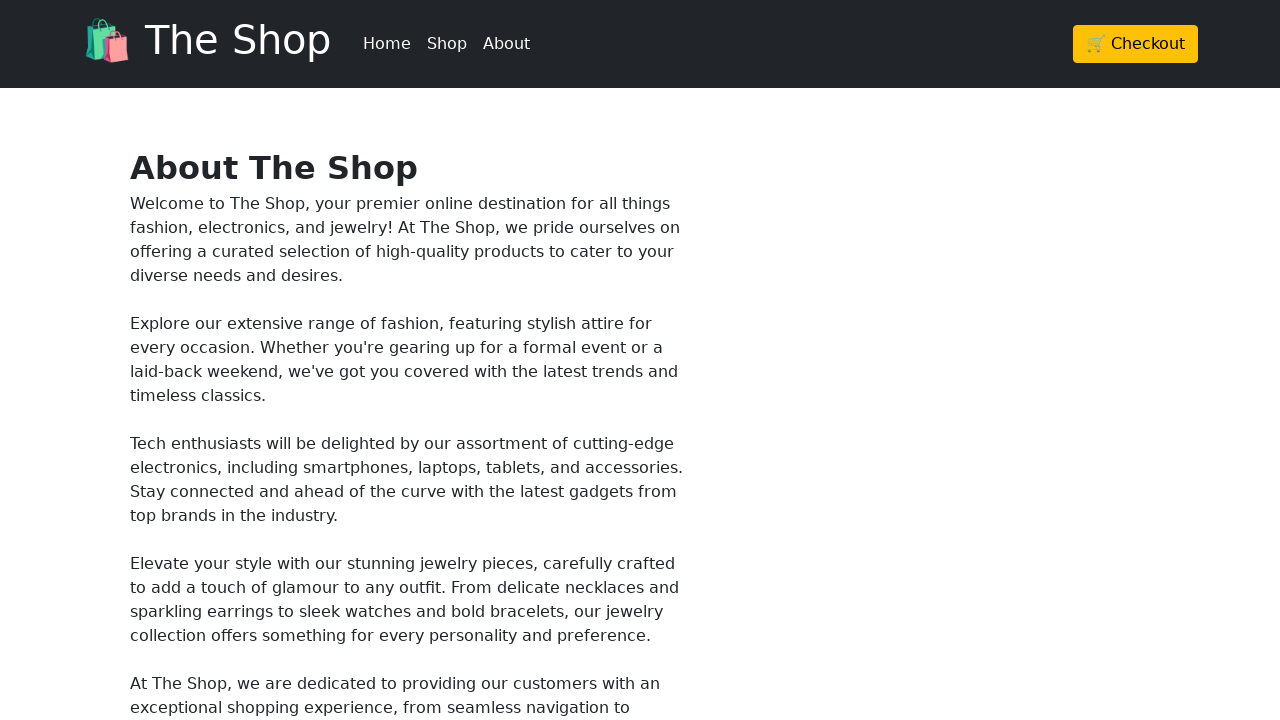